Tests modal dialog interaction and input field functionality by opening a modal, verifying its text, closing it, then filling and clearing an input field

Starting URL: https://konflic.github.io/examples/

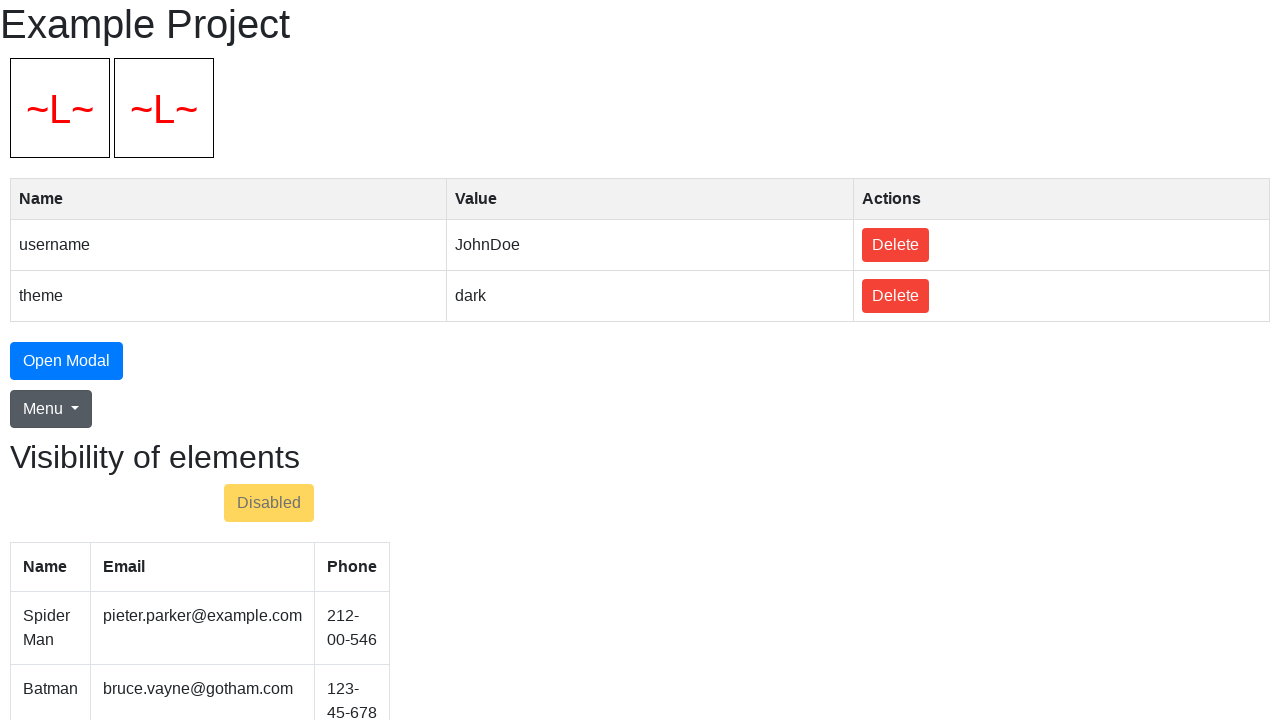

Clicked button to open modal dialog at (66, 361) on #myBtn
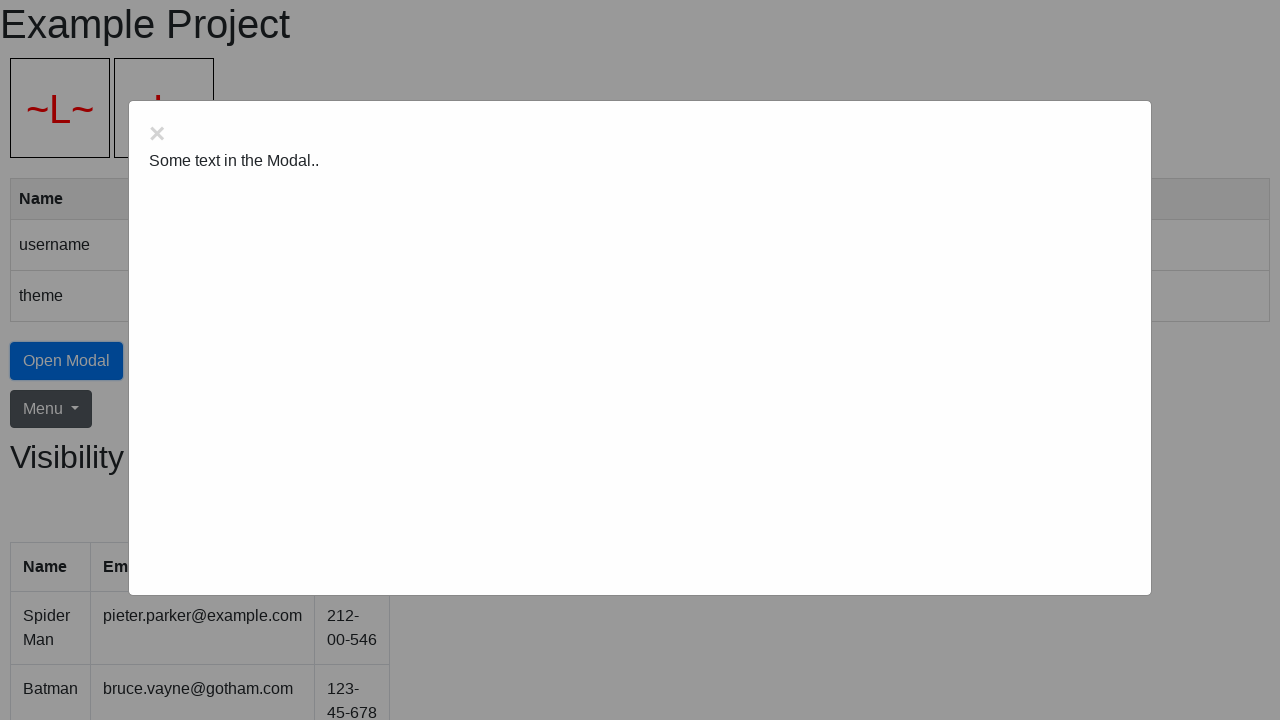

Verified modal text content is correct
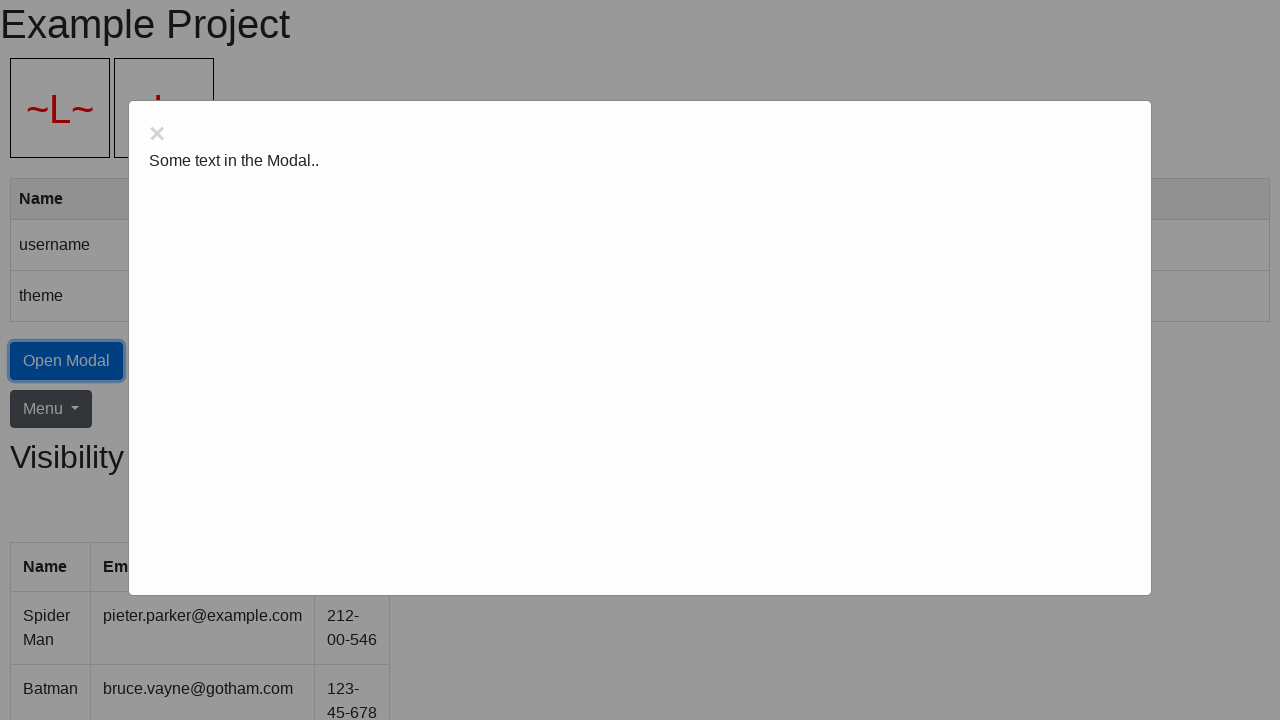

Closed the modal dialog at (640, 135) on #myModal > div > span
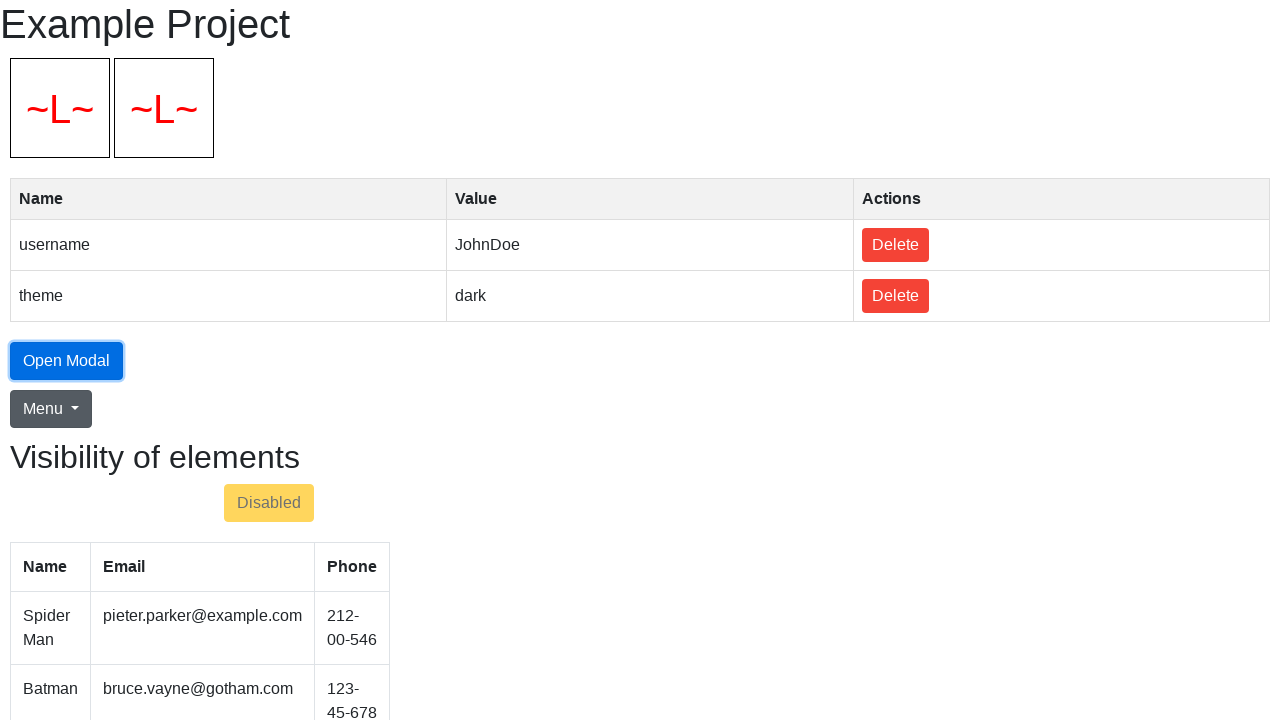

Filled input field with 'Hello world!' on #inp
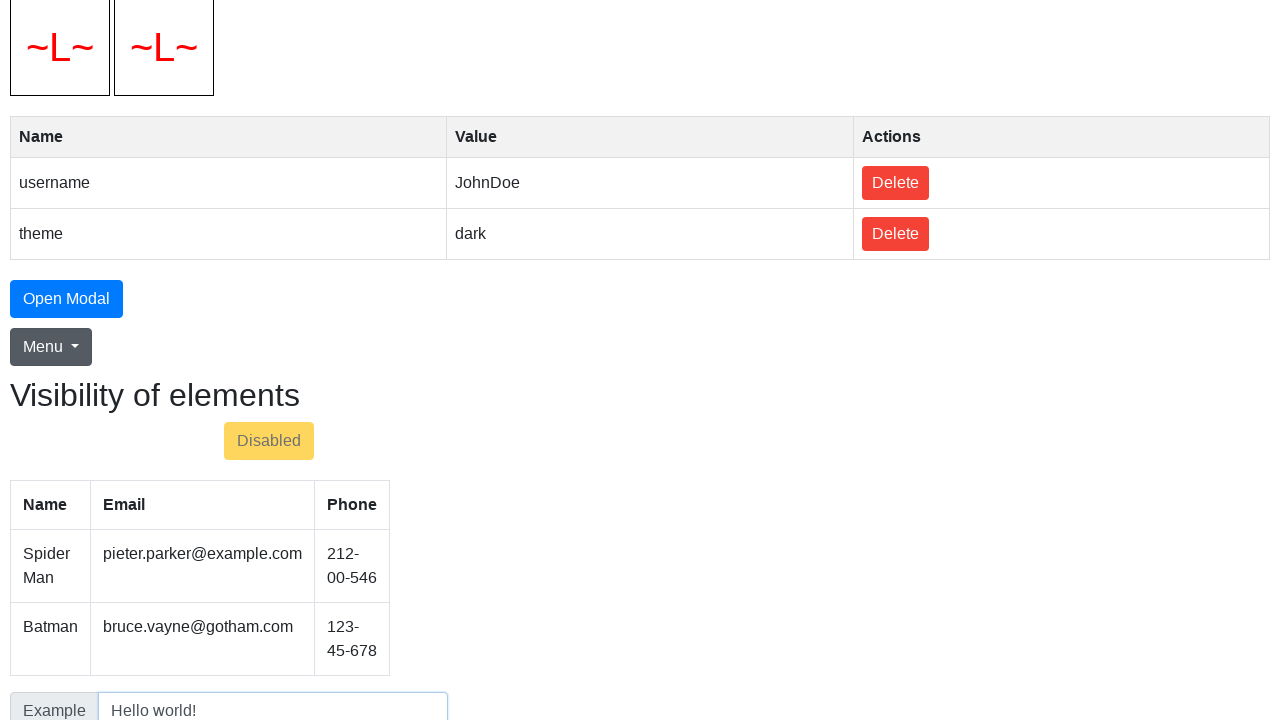

Verified input field contains 'Hello world!'
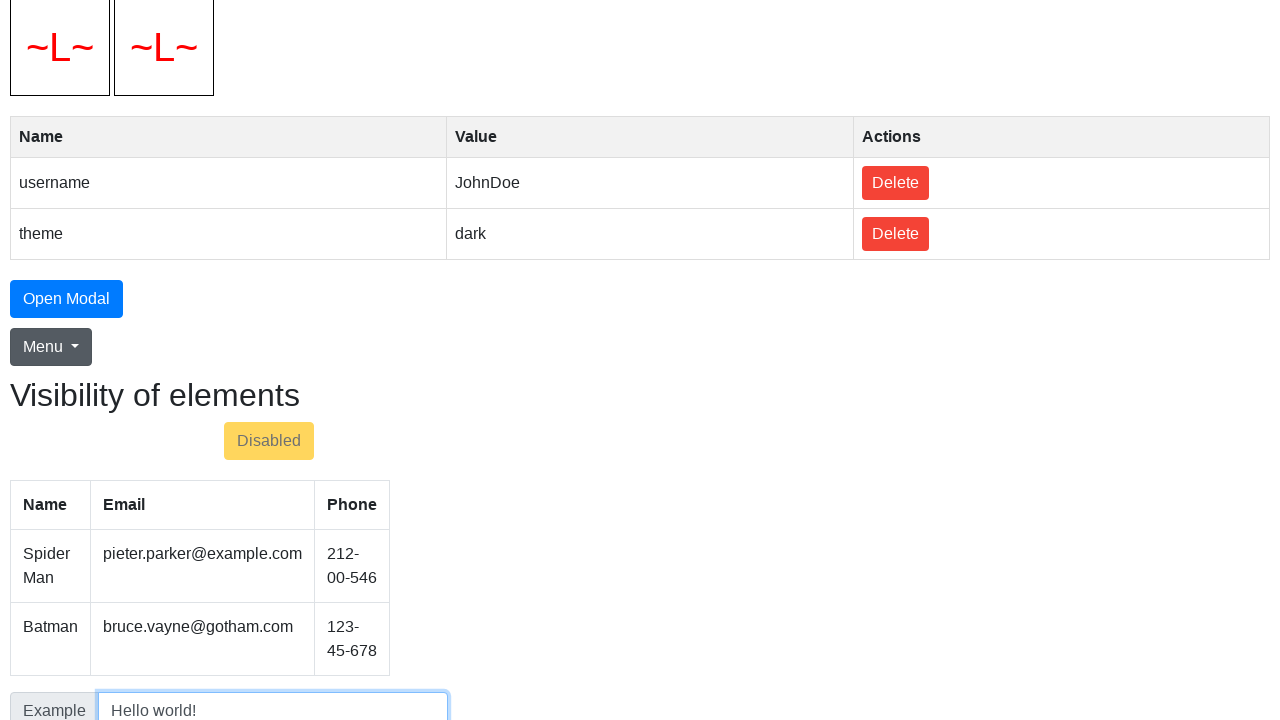

Cleared the input field on #inp
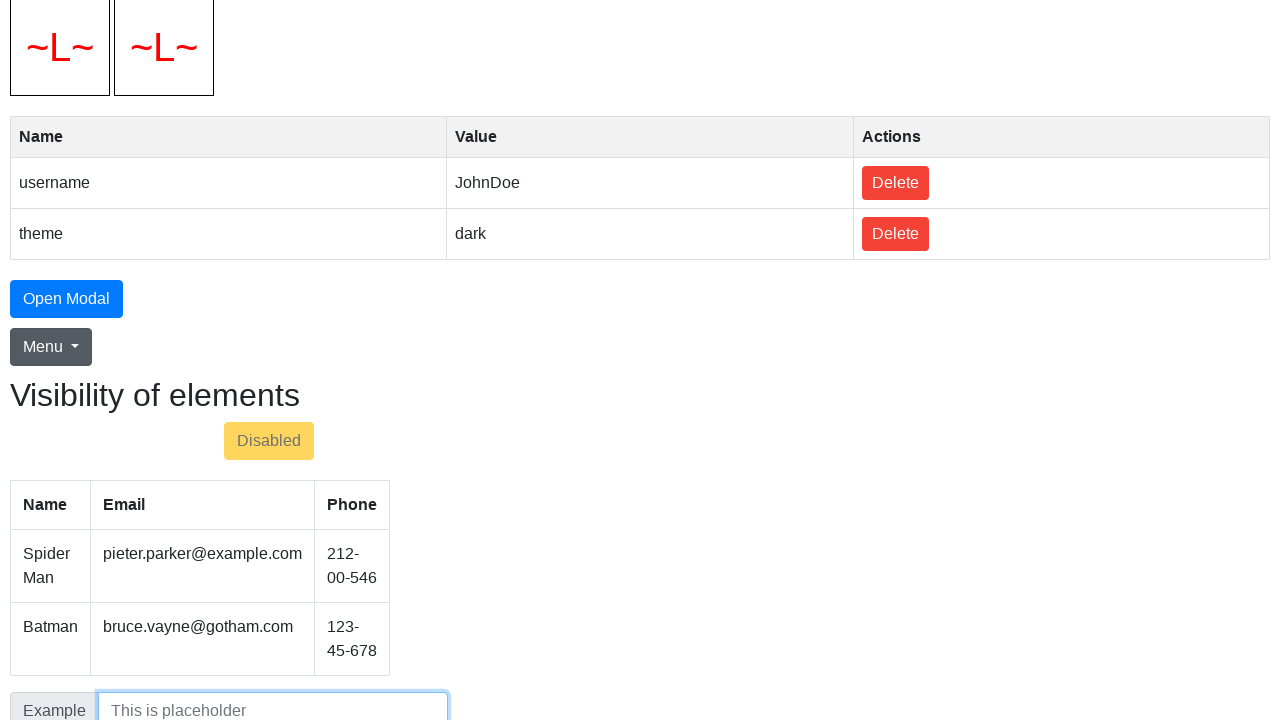

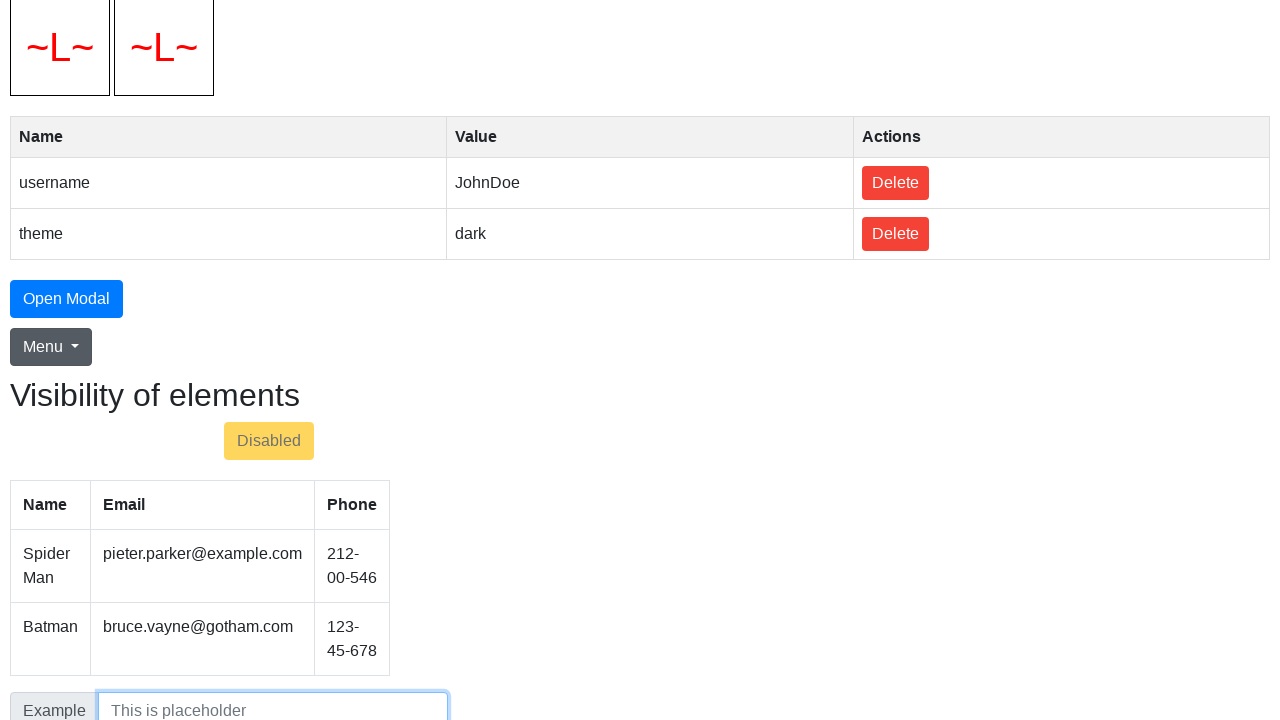